Tests iframe interactions by switching to frames, clicking elements within them, and counting total iframes on the page

Starting URL: https://www.leafground.com/frame.xhtml

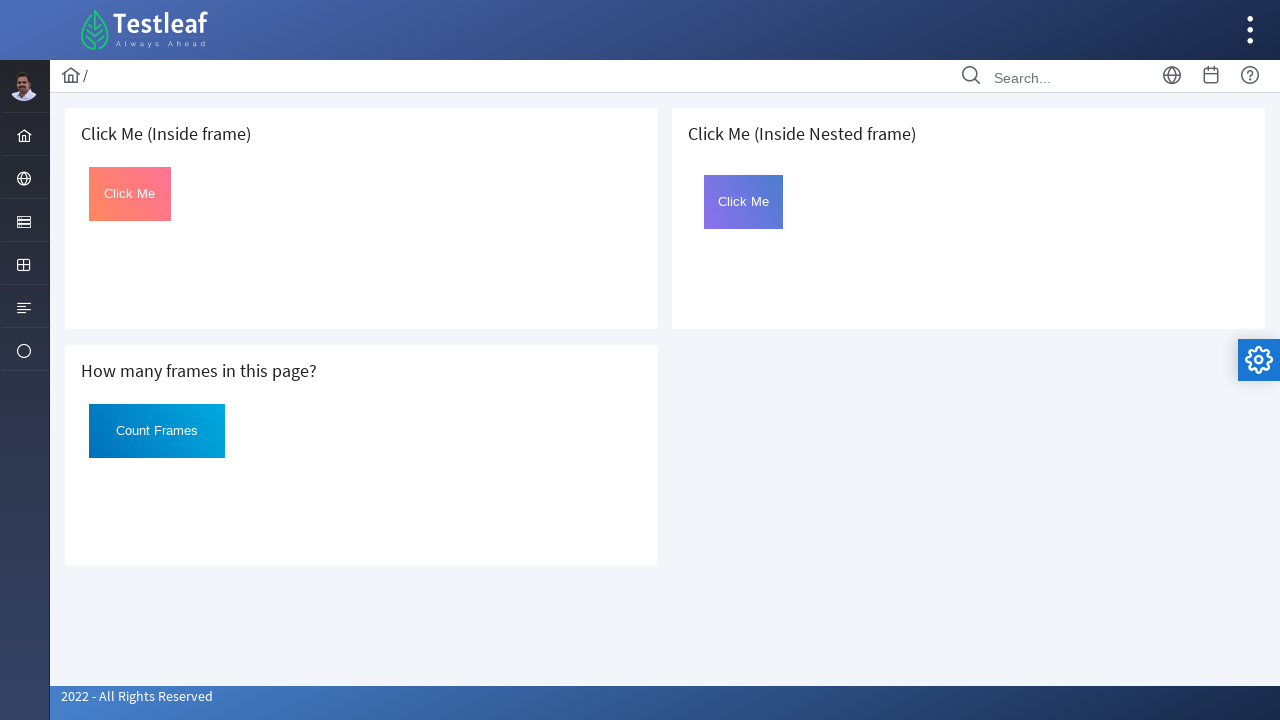

Switched to first iframe and clicked the button with id 'Click' at (130, 194) on iframe >> nth=0 >> internal:control=enter-frame >> #Click
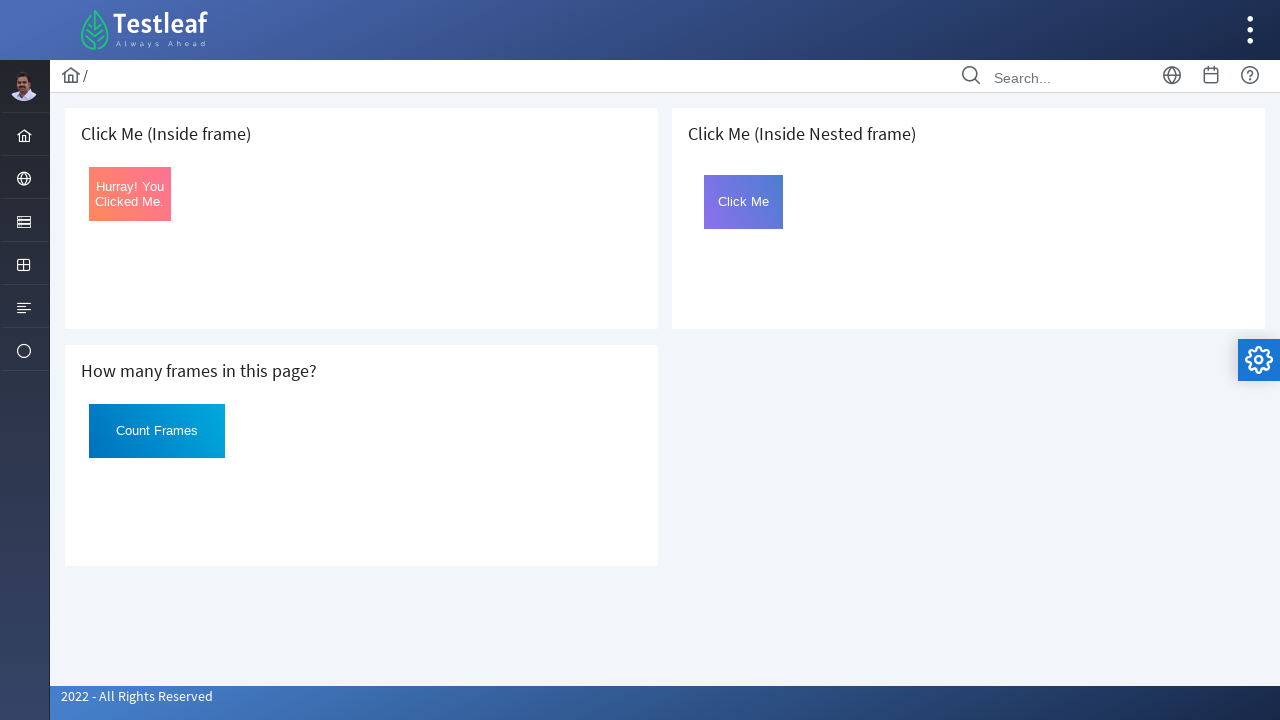

Retrieved button text from iframe: 'Hurray! You Clicked Me.'
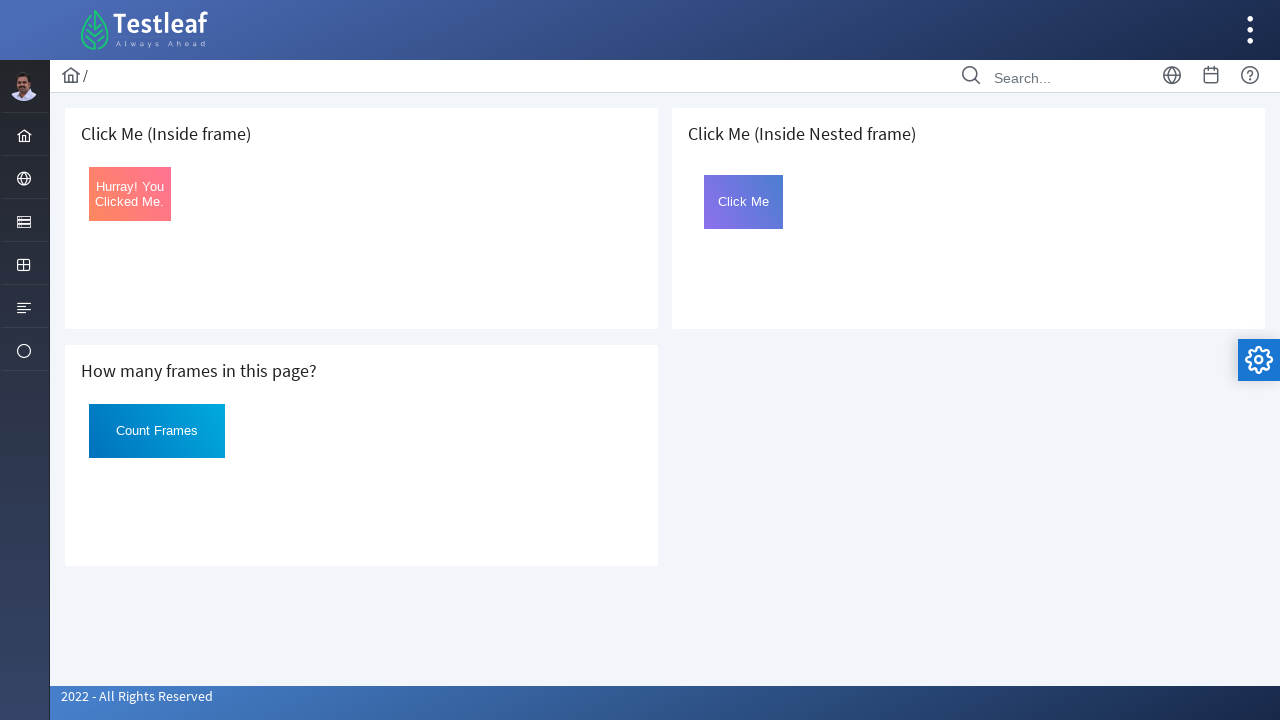

Counted total iframes on the page: 3
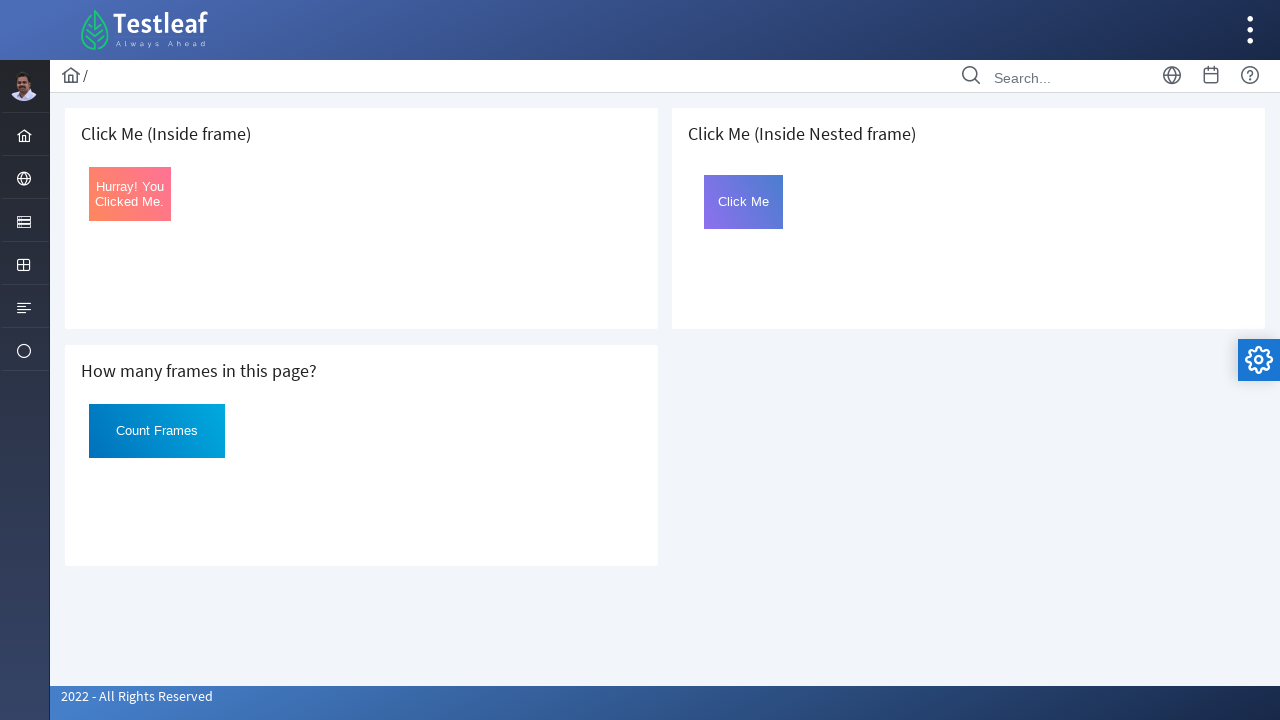

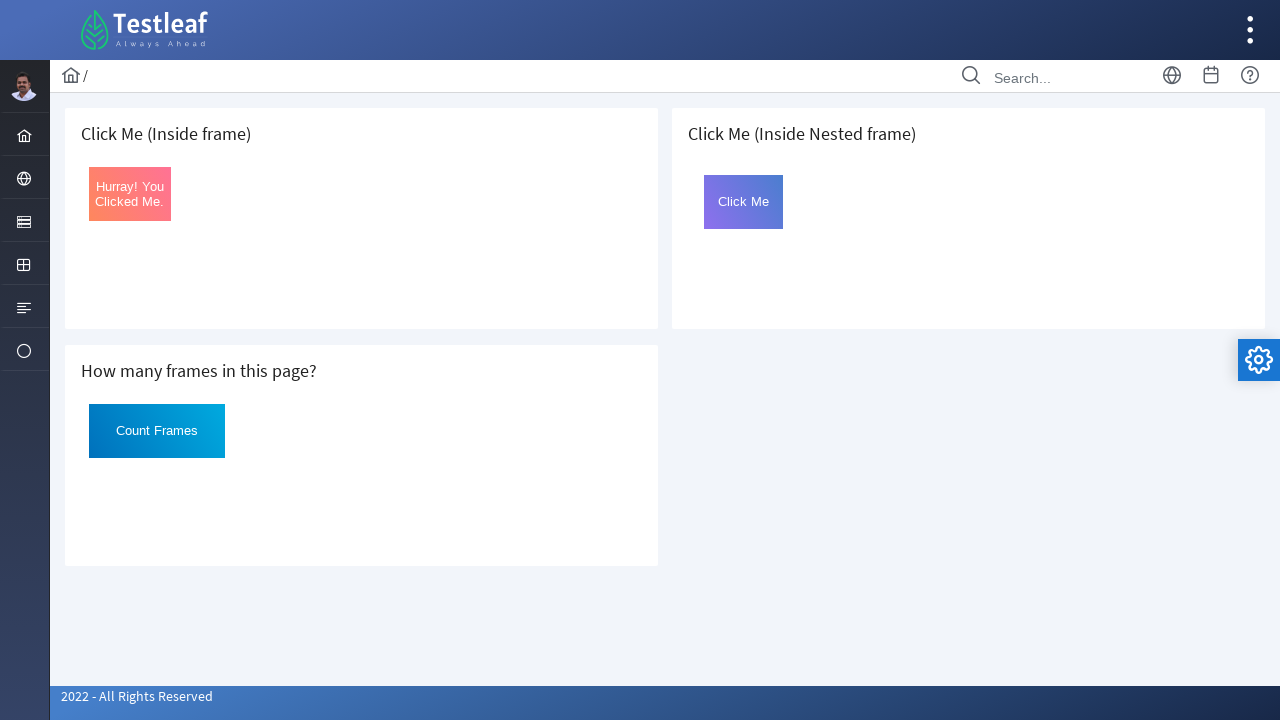